Tests clicking the Cart link and verifying navigation to the cart page

Starting URL: https://www.demoblaze.com/

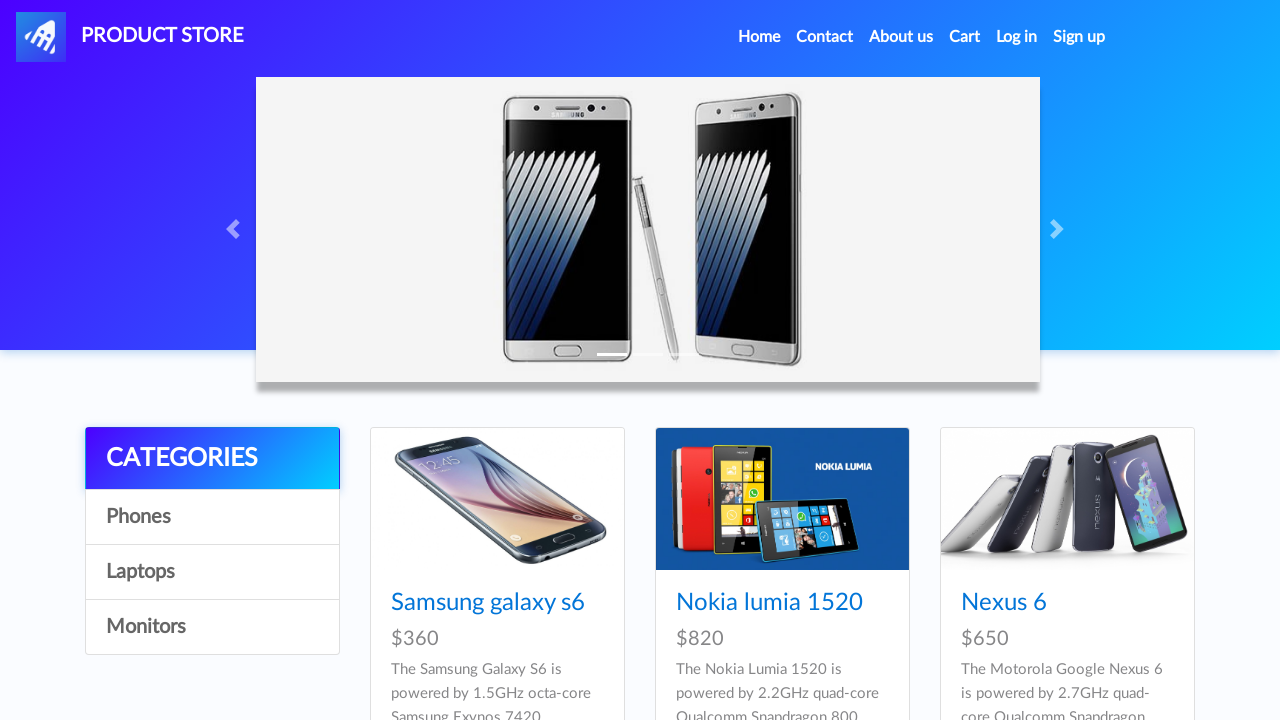

Clicked Cart link at (965, 37) on text=Cart
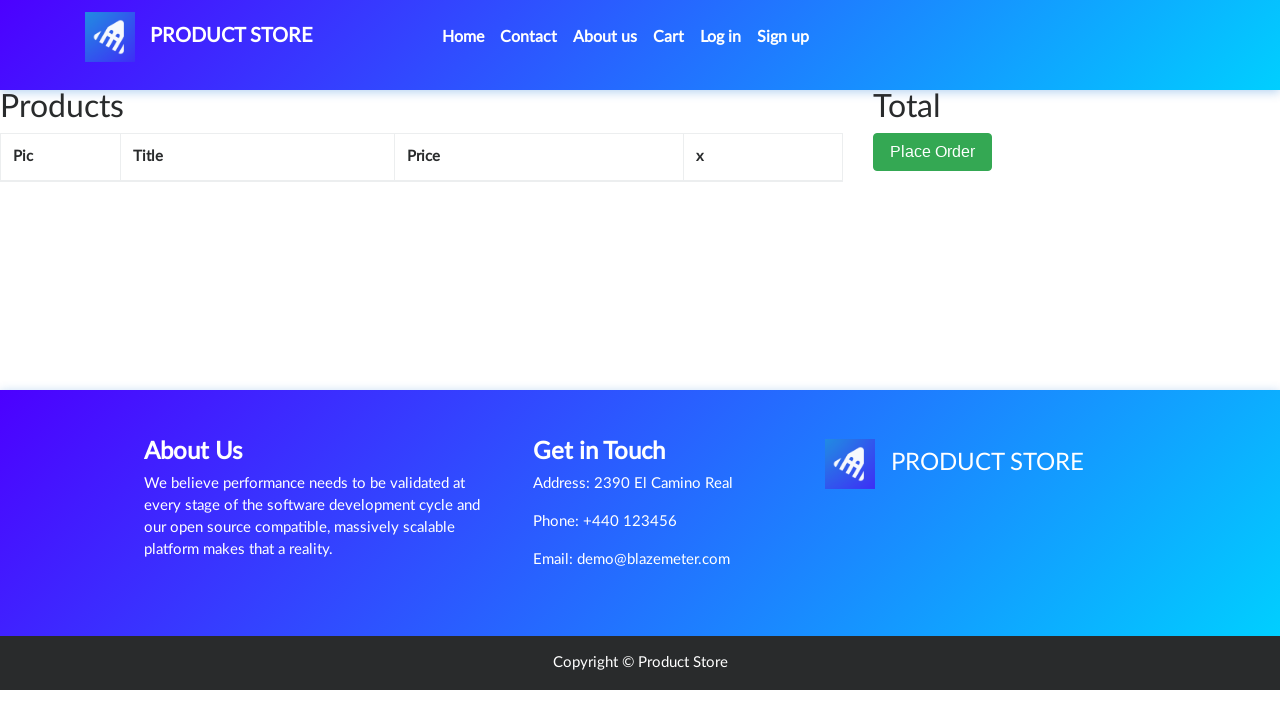

Navigated to cart page successfully
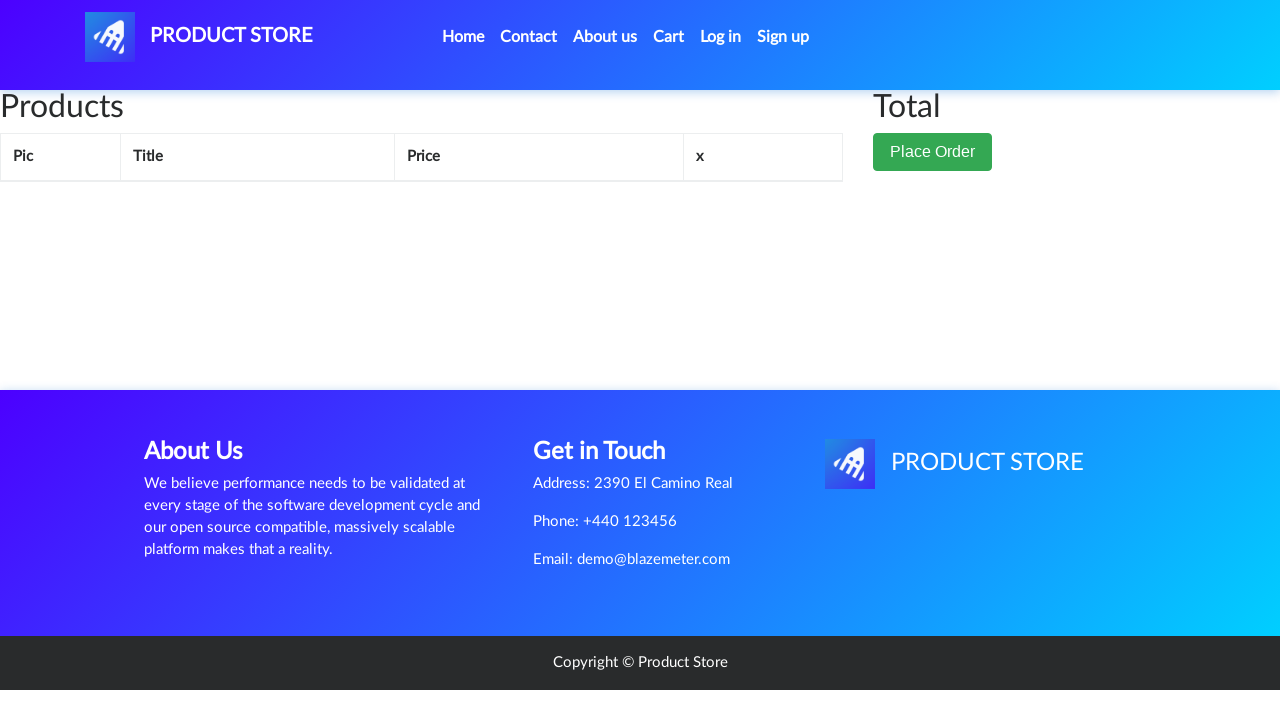

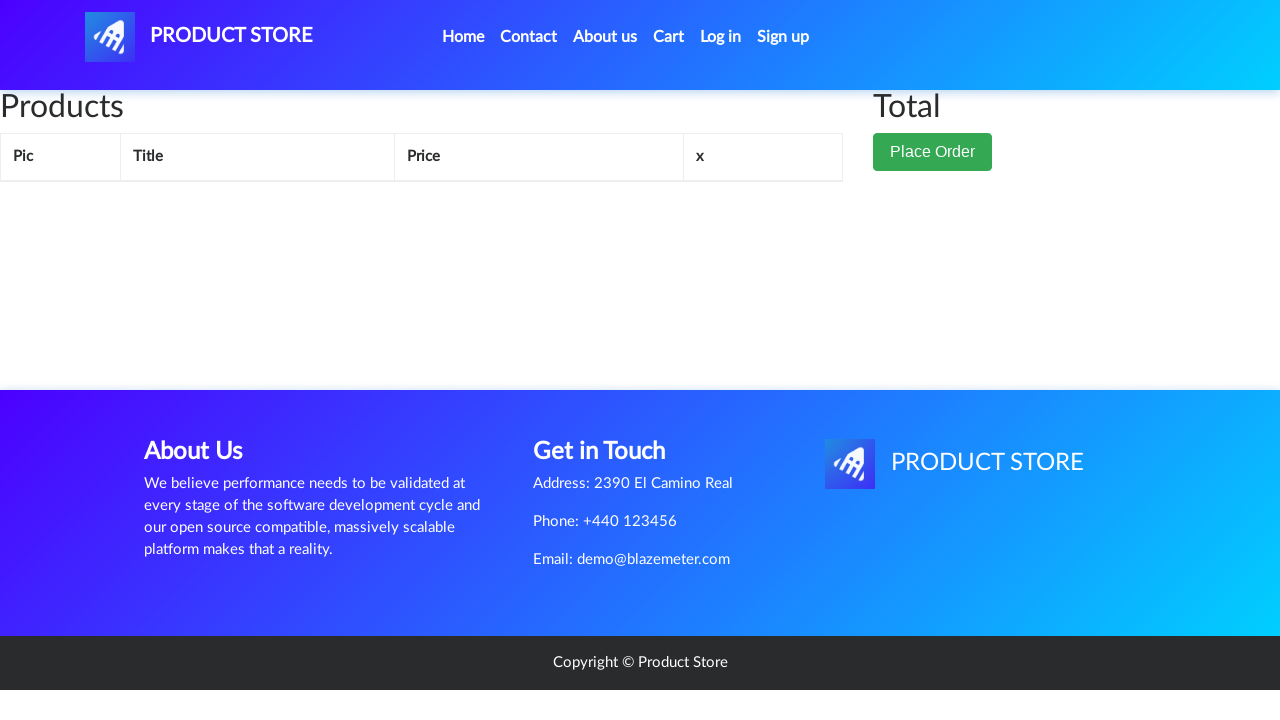